Tests a registration form by filling in first name, last name, and email fields, then submitting the form and verifying the success message is displayed.

Starting URL: http://suninjuly.github.io/registration1.html

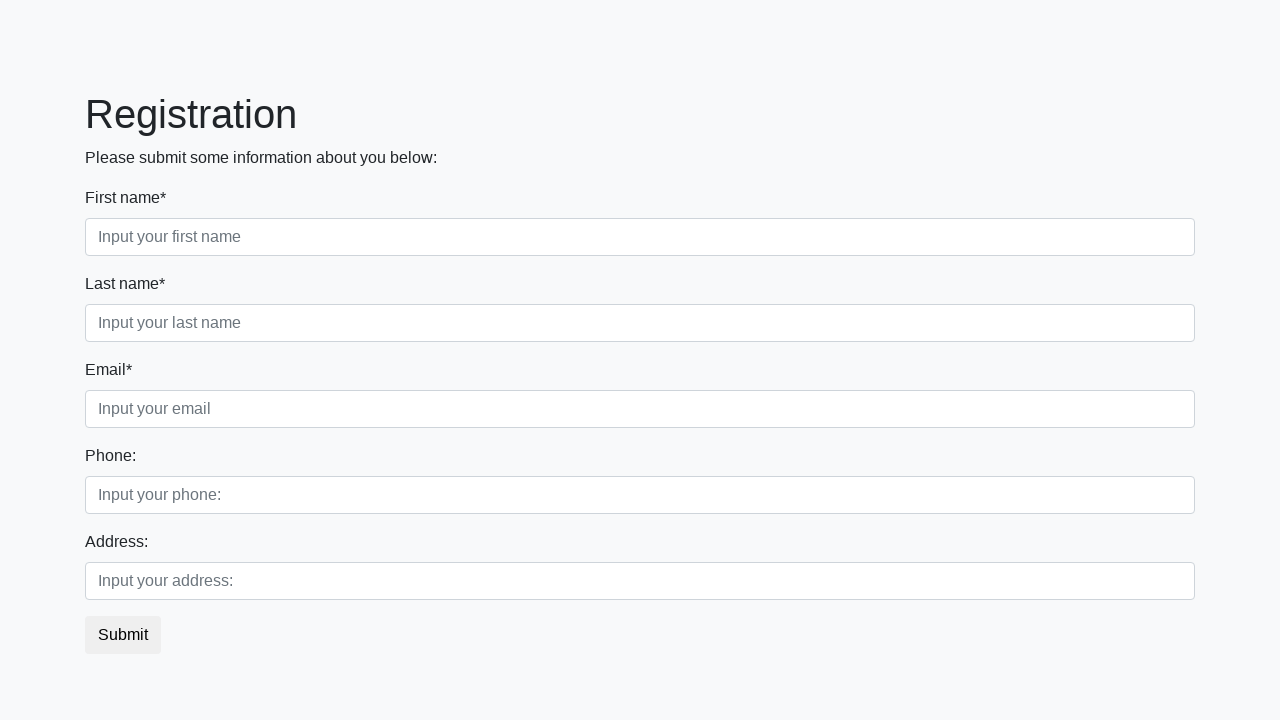

Filled first name field with 'Ivan' on .first_block .first
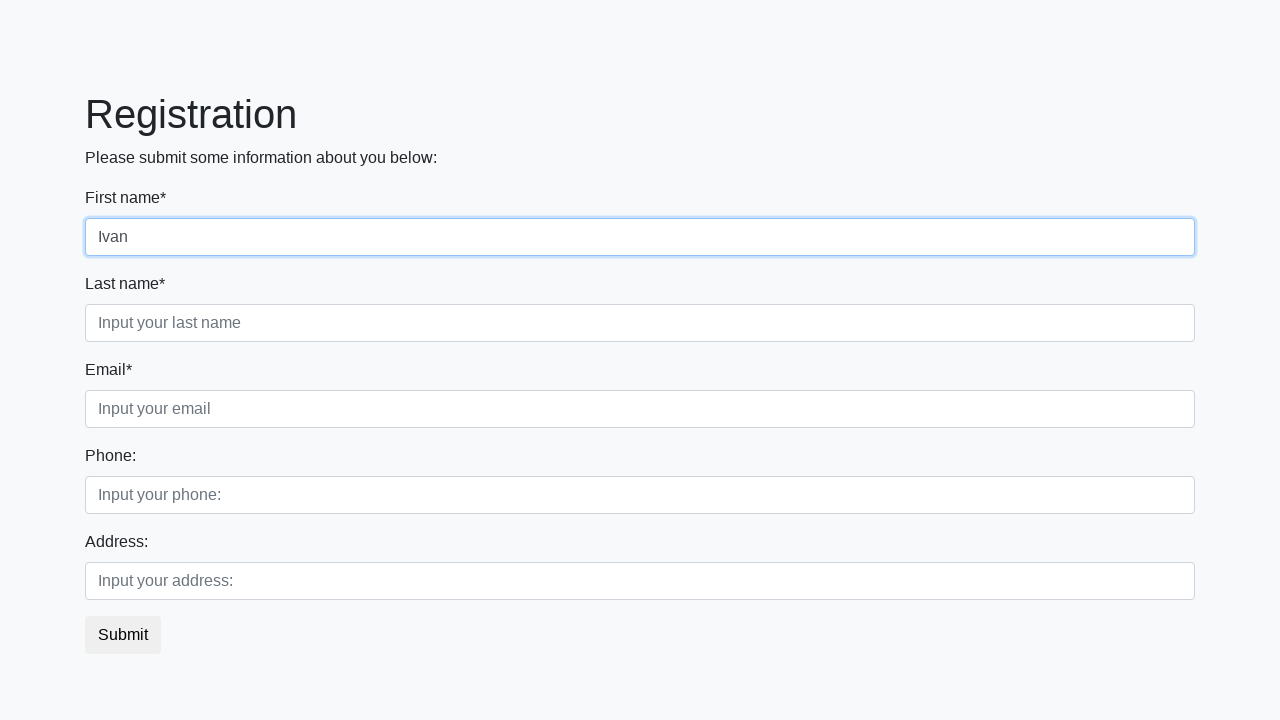

Filled last name field with 'Petrov' on .first_block .second
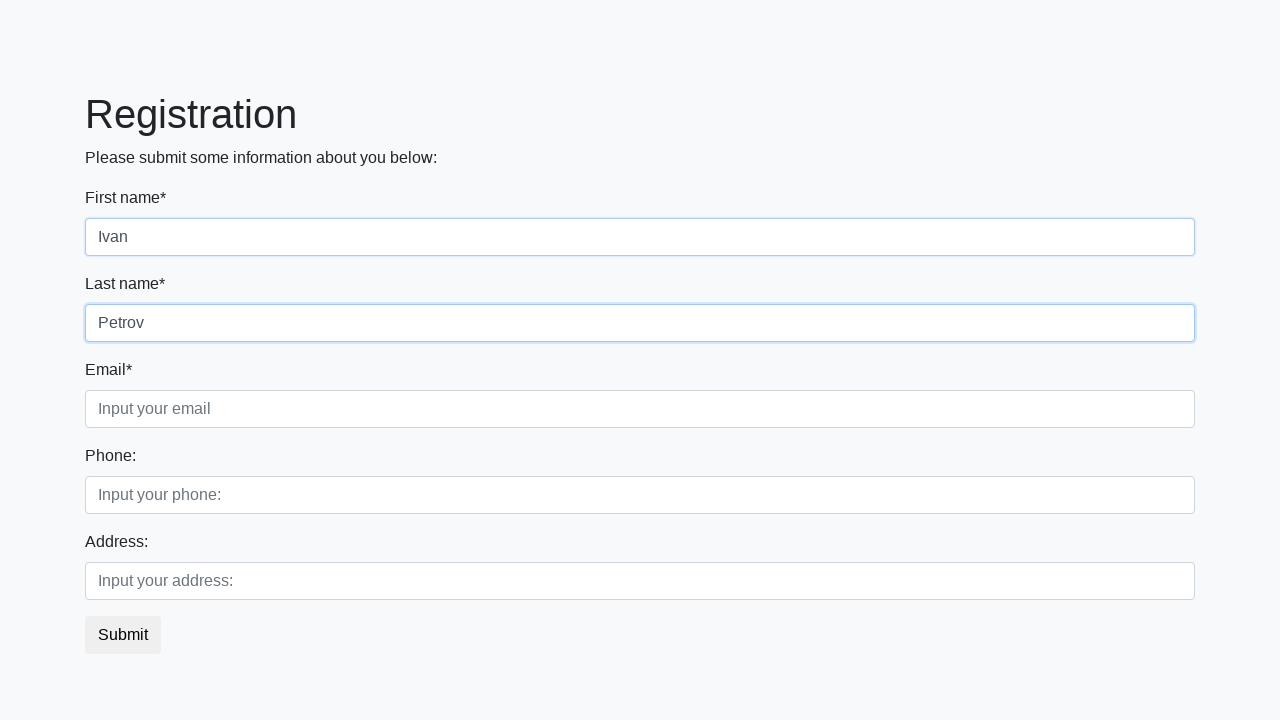

Filled email field with 'testuser2024@mail.com' on .first_block .third
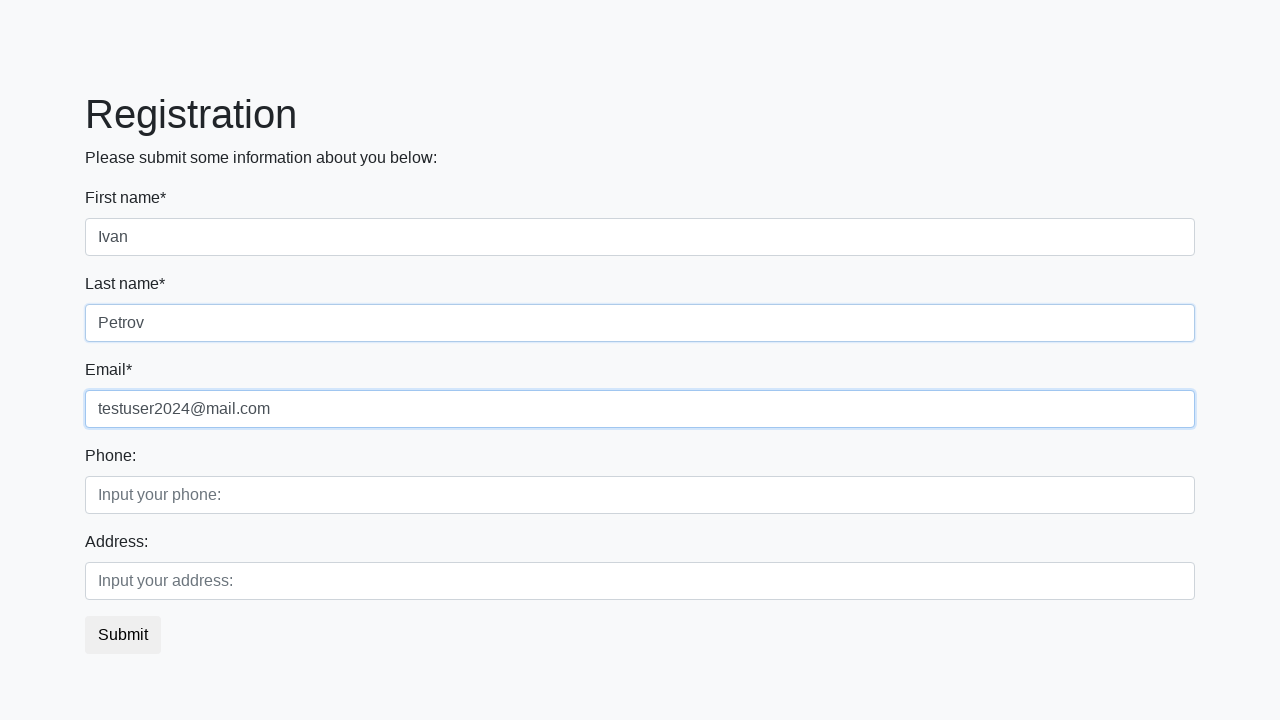

Clicked the submit button at (123, 635) on button.btn
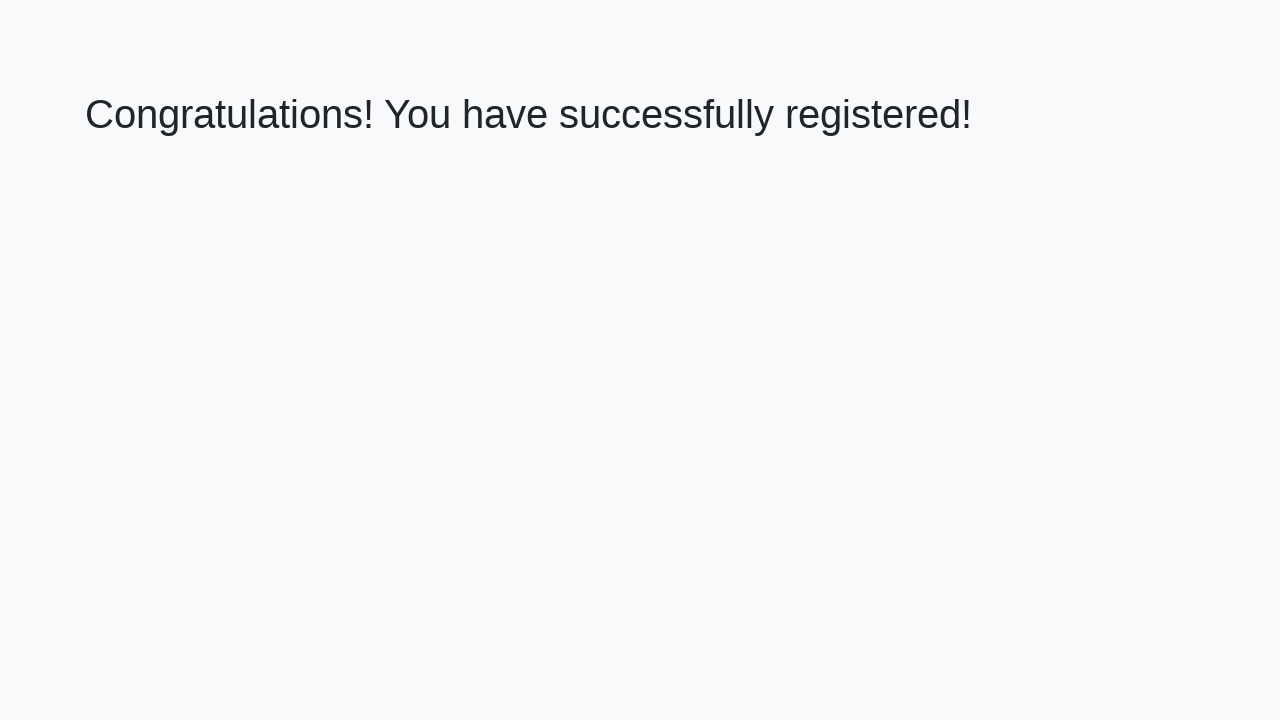

Success message h1 element loaded
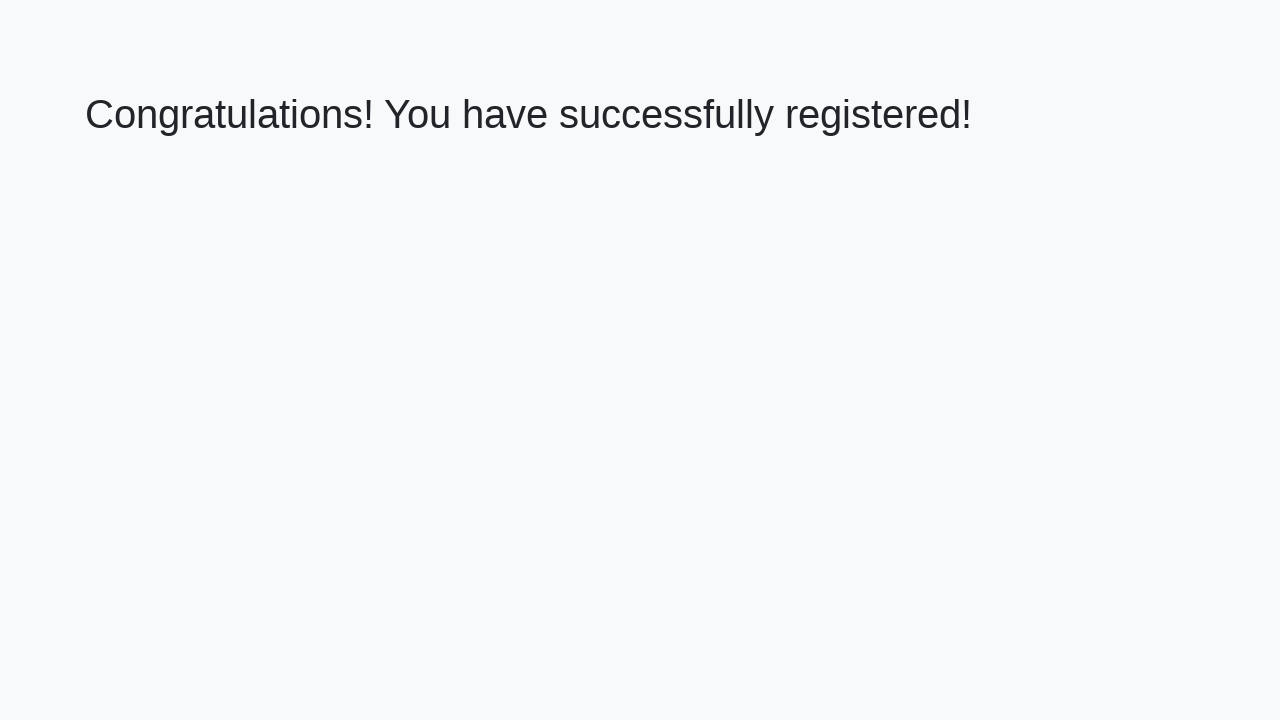

Retrieved success message text
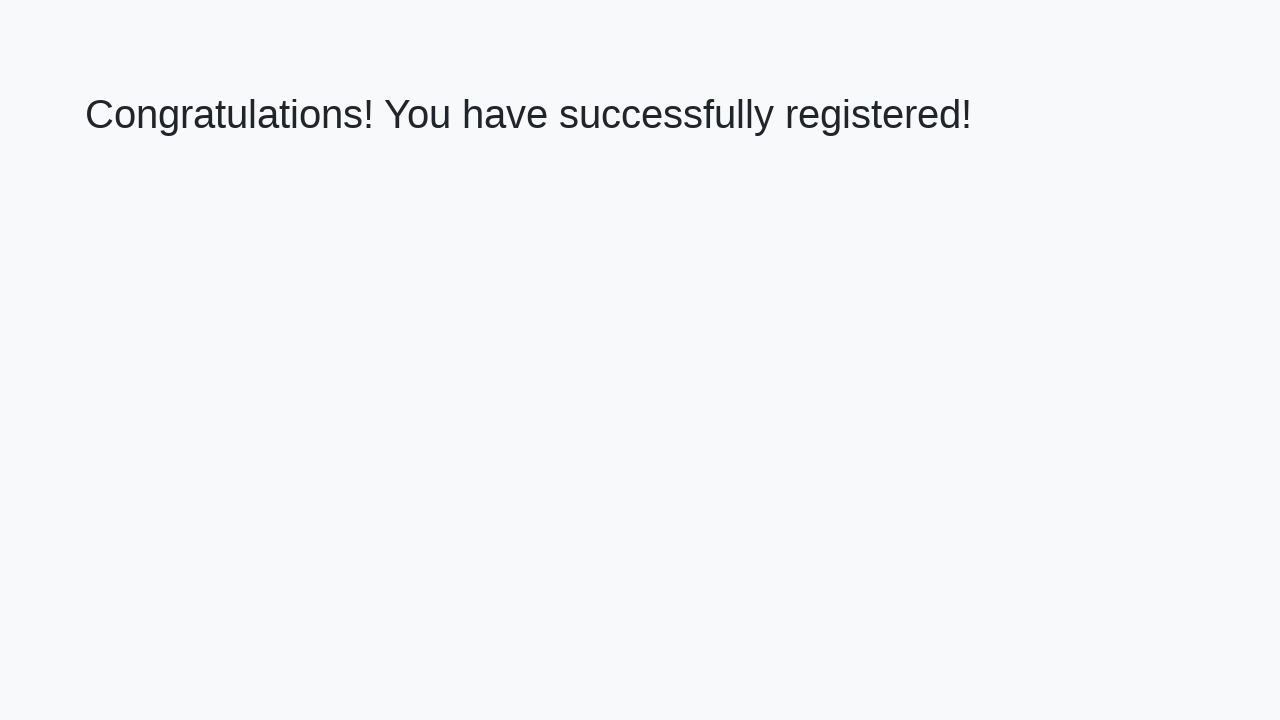

Verified success message: 'Congratulations! You have successfully registered!'
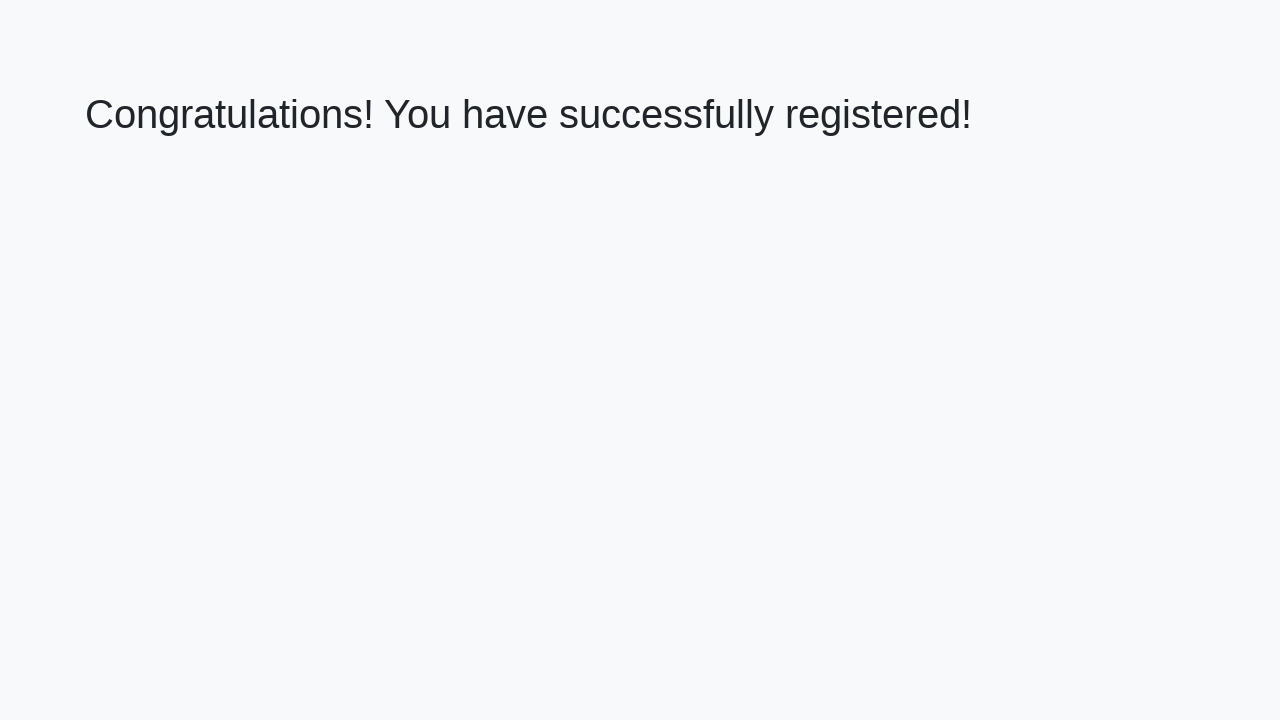

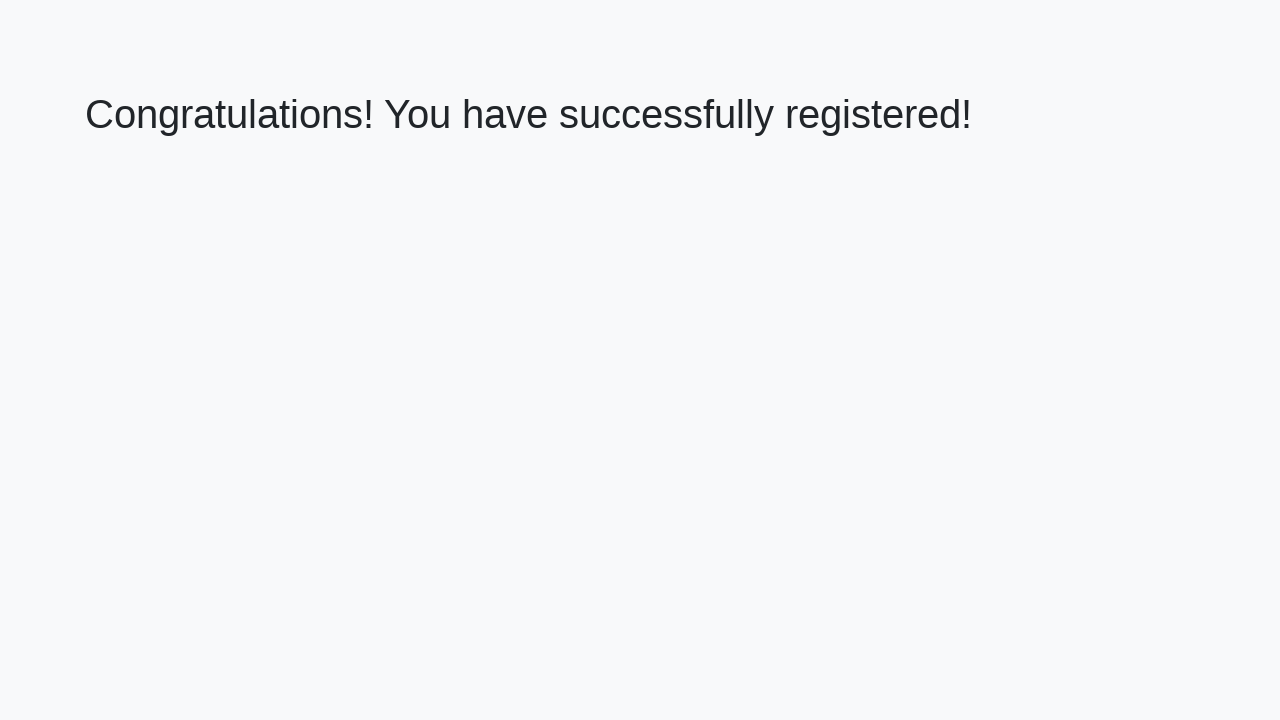